Tests browser navigation methods by navigating between ICC Cricket and Udemy websites, then using back, forward, refresh, and navigate.to() methods to demonstrate browser navigation capabilities.

Starting URL: https://www.icc-cricket.com/

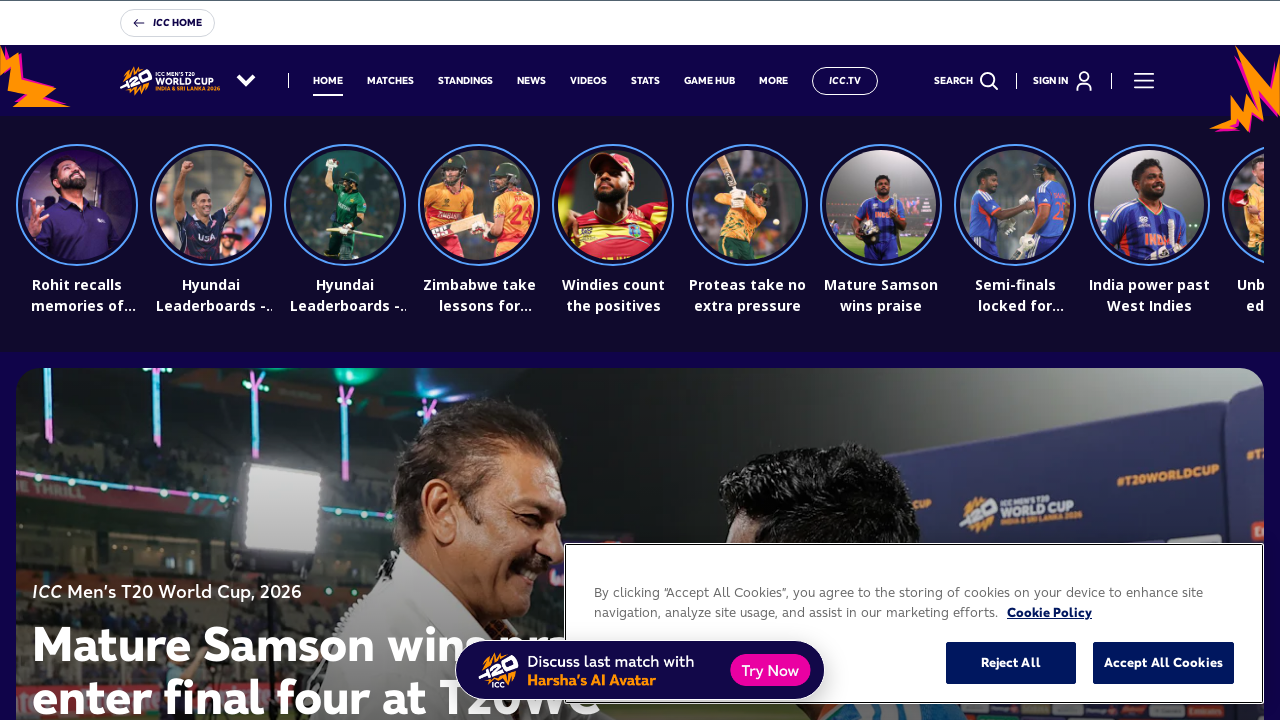

Printed page title for verification
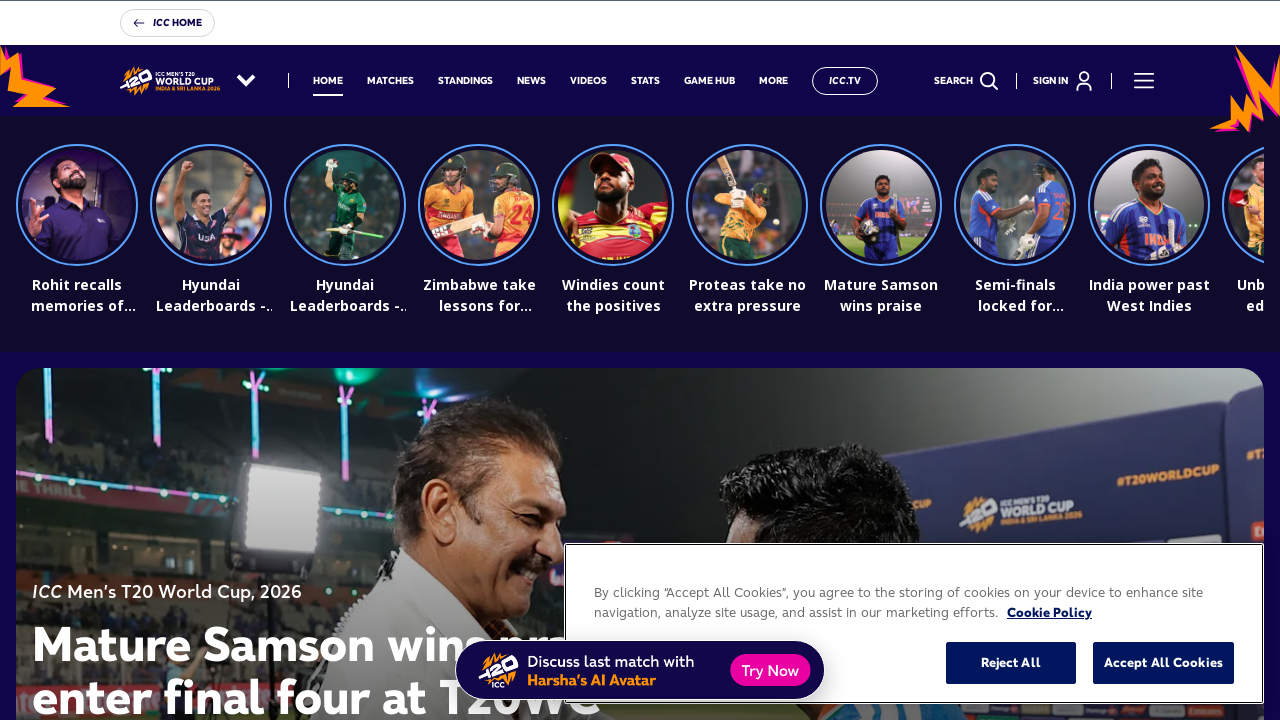

Printed current URL
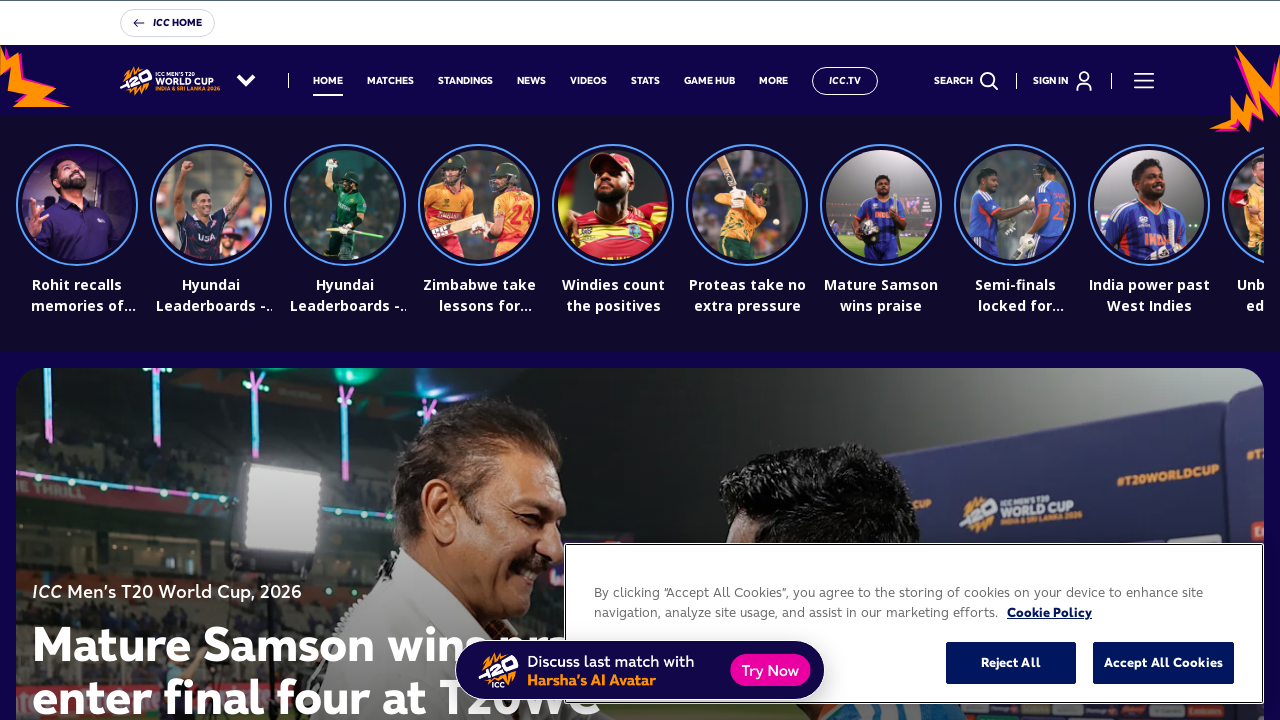

Navigated to Udemy website
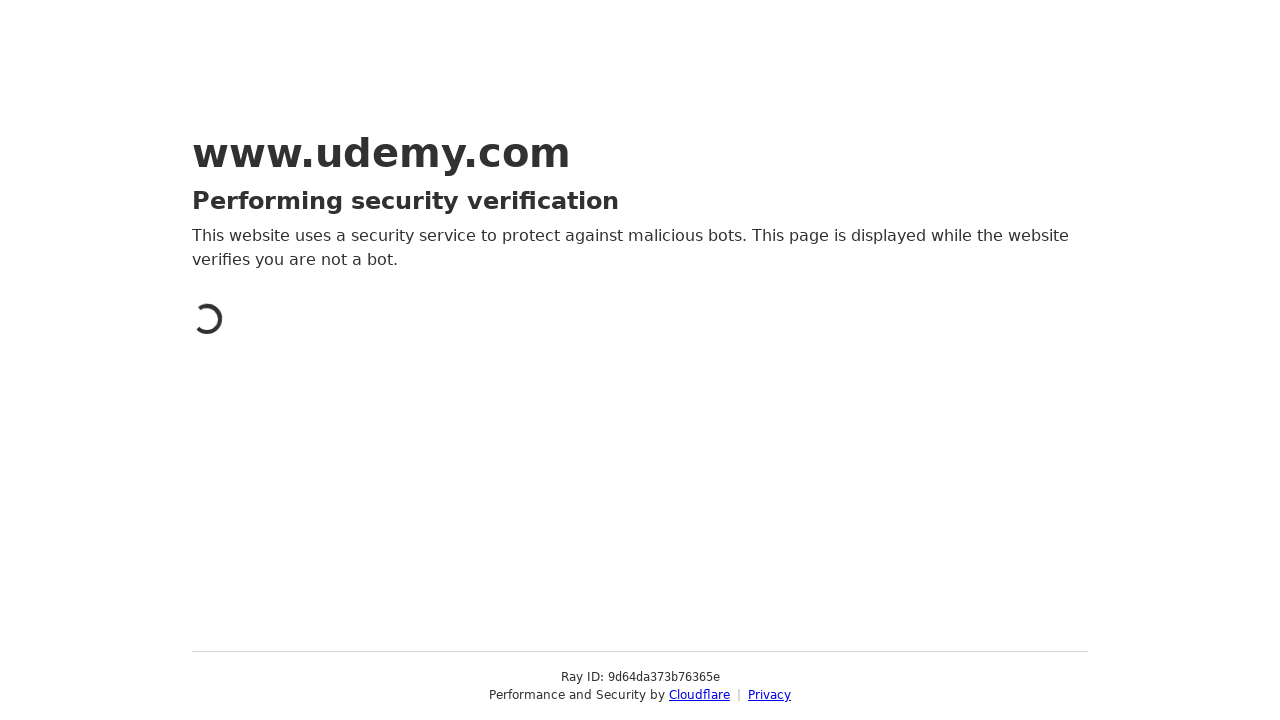

Navigated back to ICC Cricket website
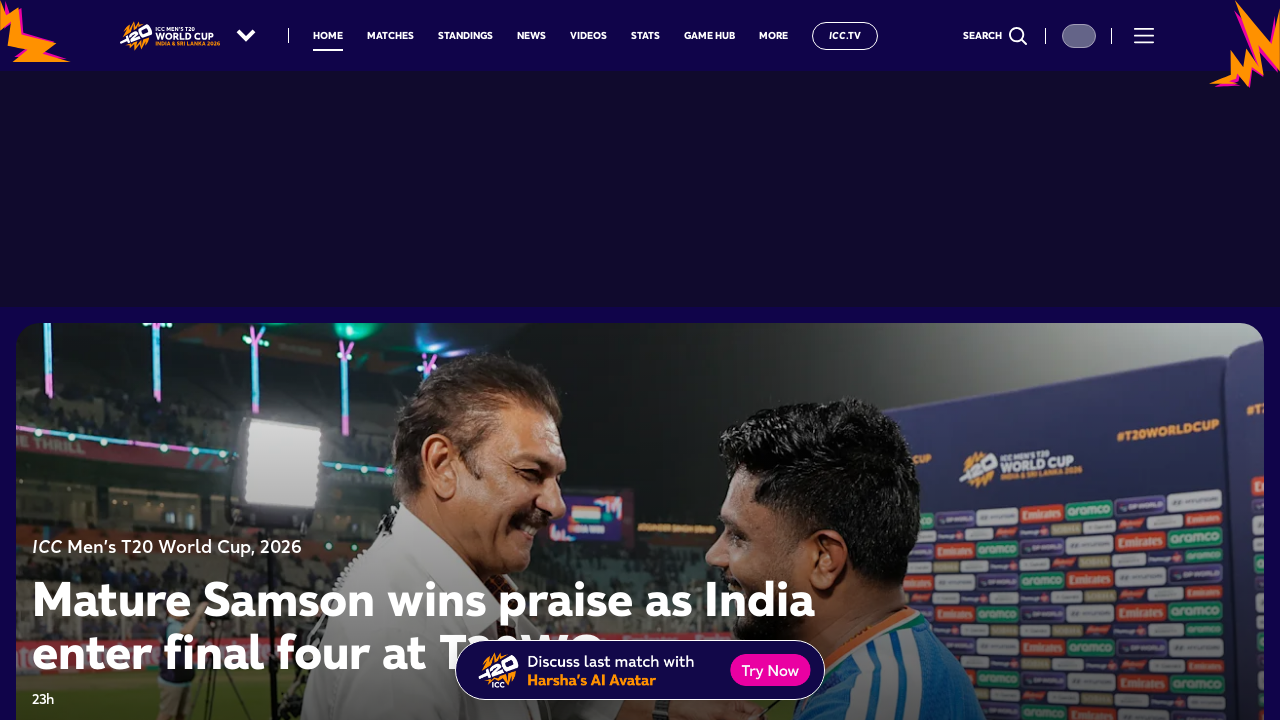

Navigated forward to Udemy website
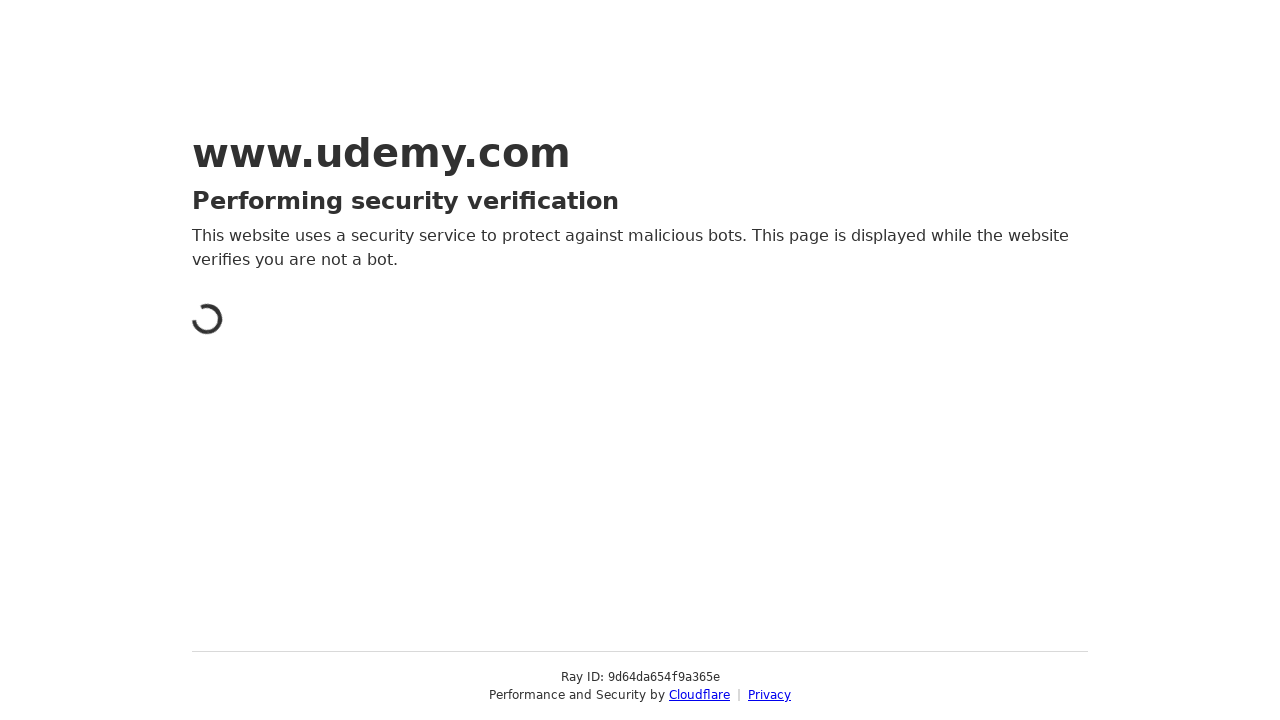

Refreshed the current page
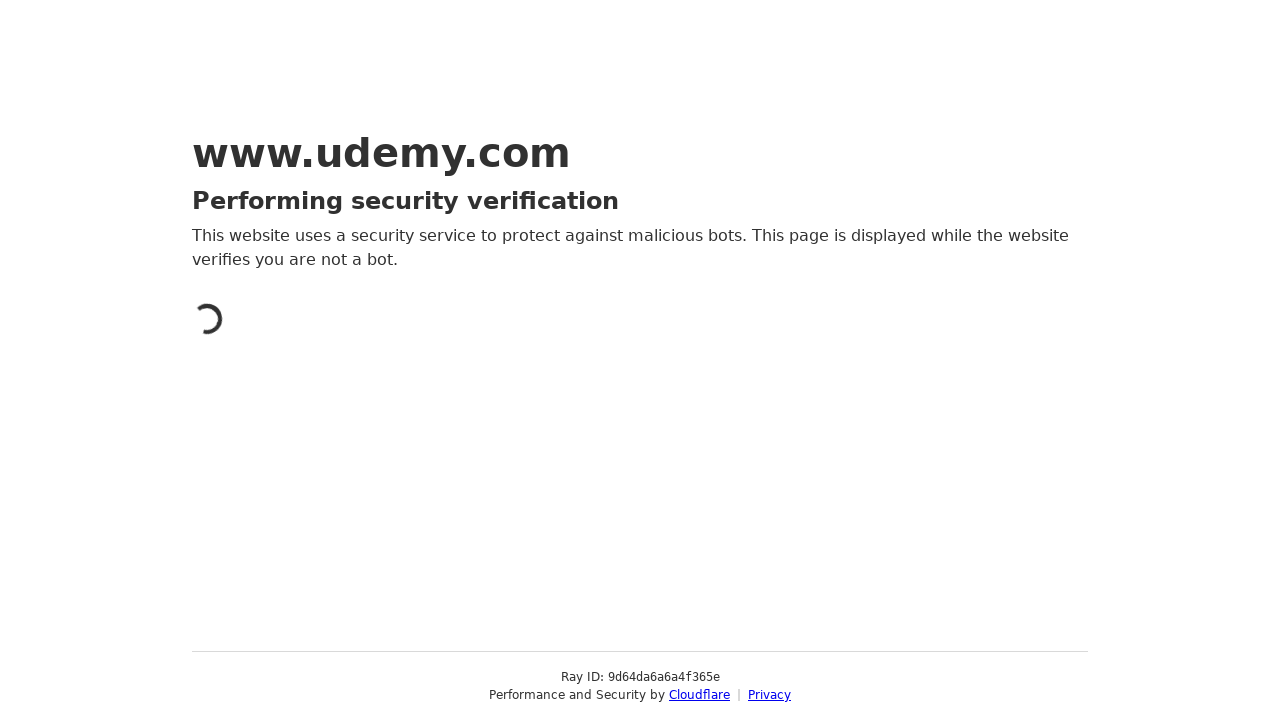

Navigated to ICC Cricket website using goto method
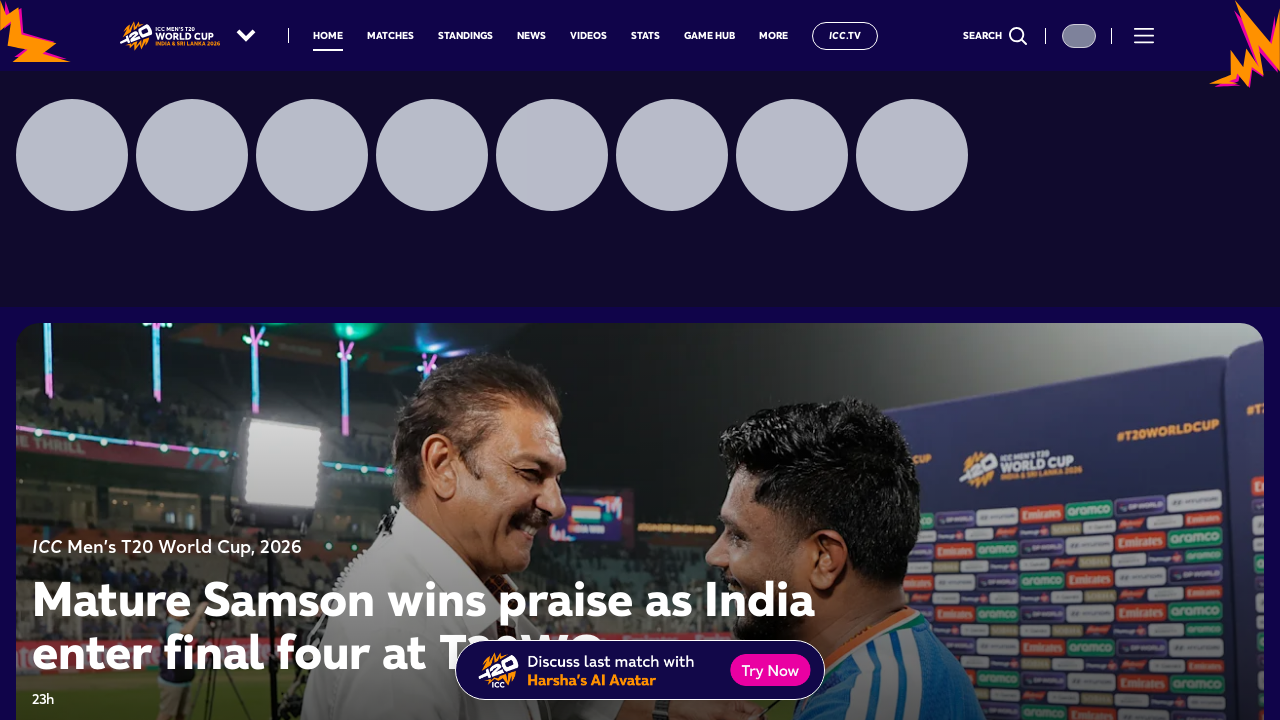

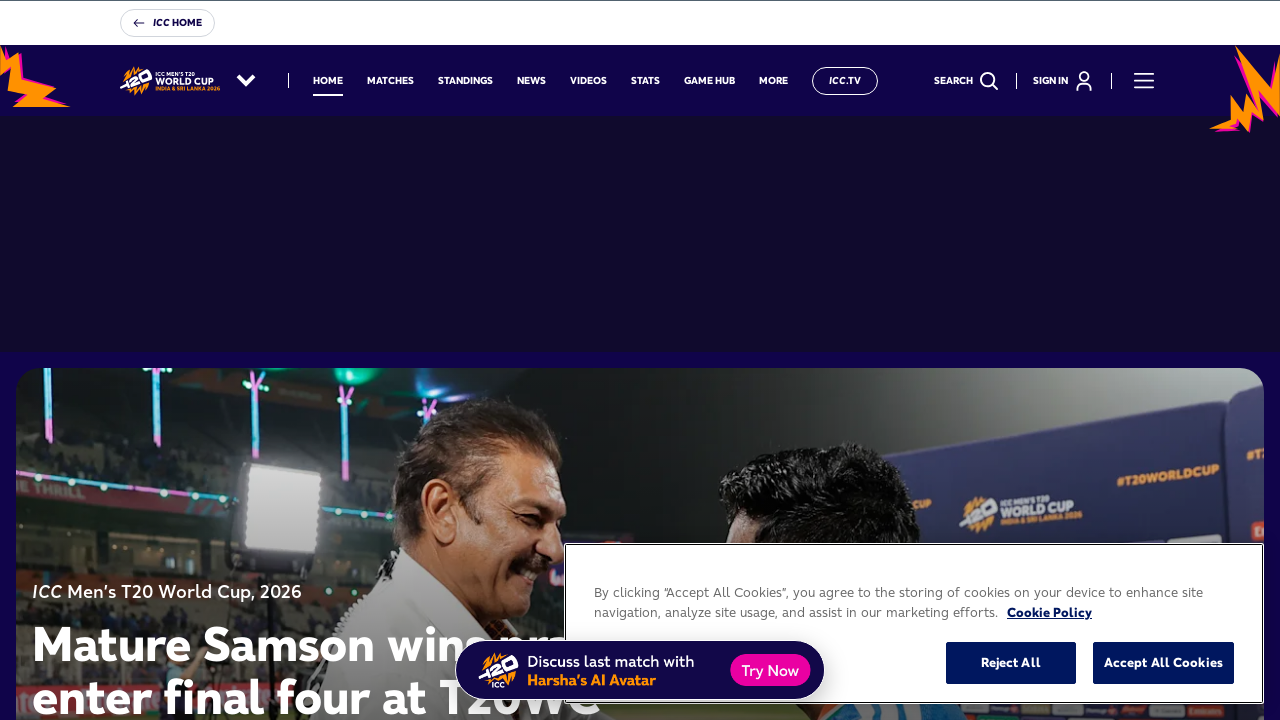